Tests various button interactions including click, double-click, hover, focus, right-click, and scroll into view

Starting URL: https://artoftesting.com/samplesiteforselenium

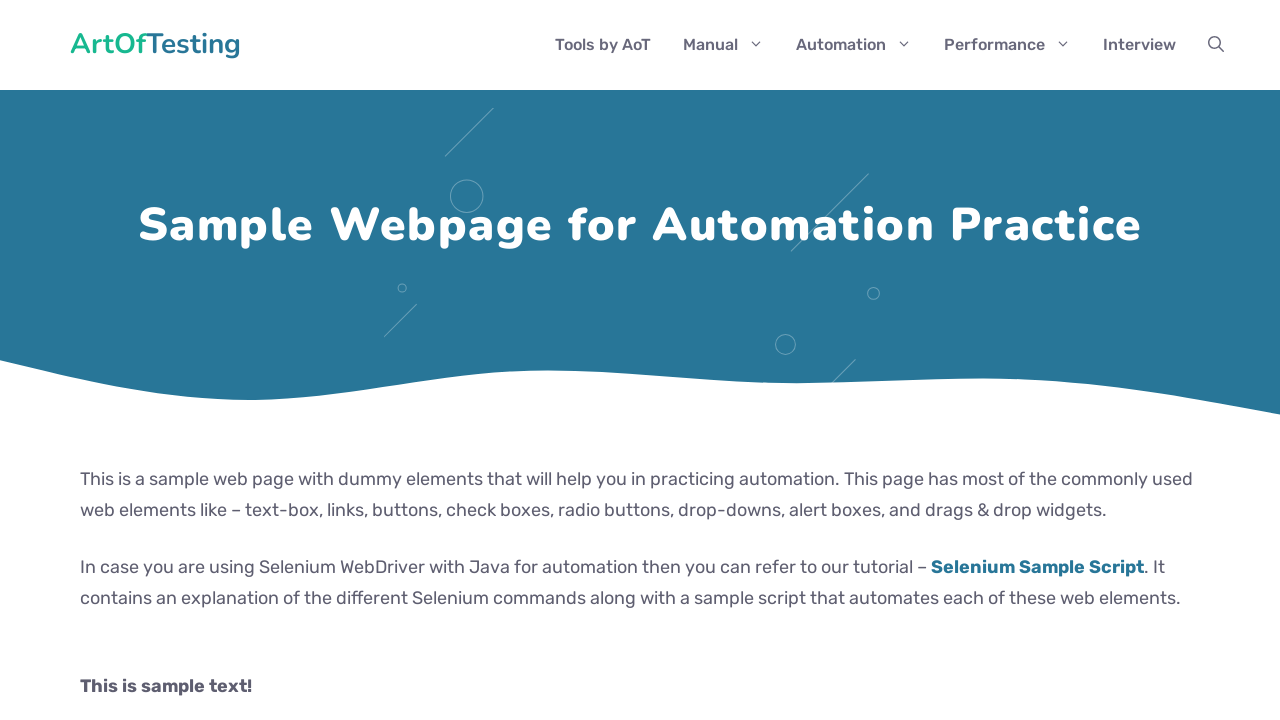

Located button element with ID 'idOfButton'
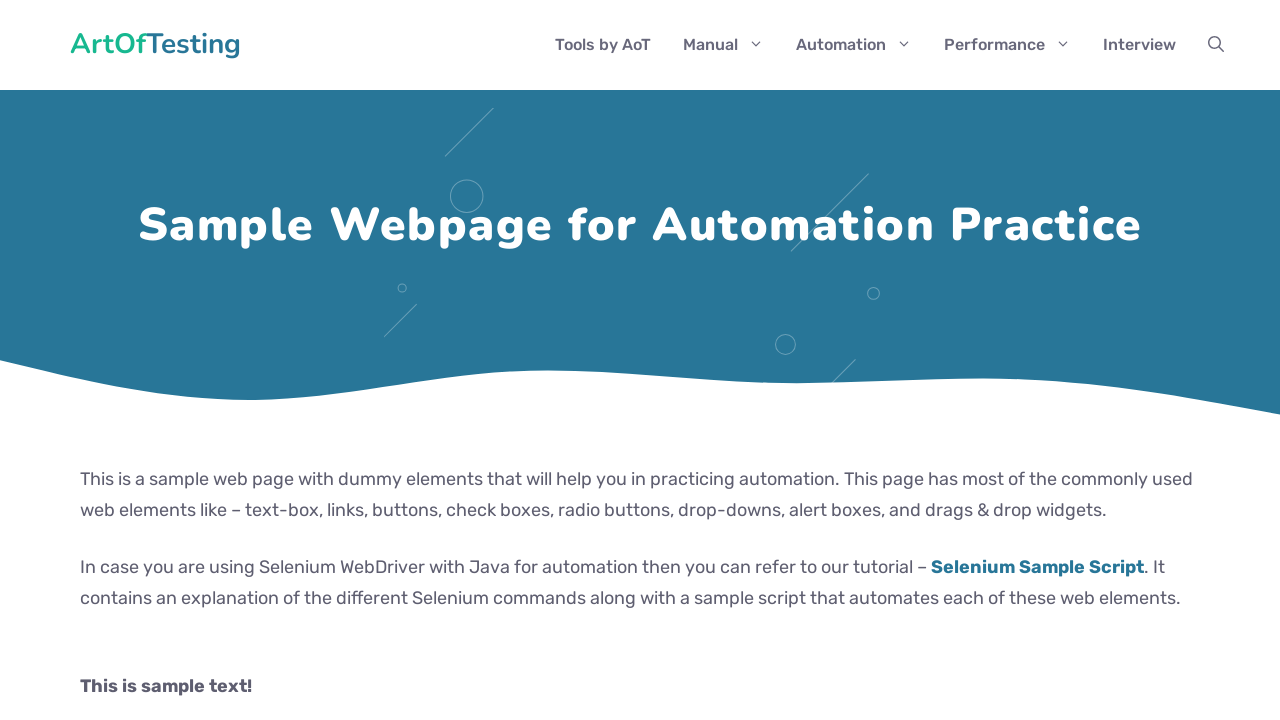

Clicked the button at (202, 360) on #idOfButton
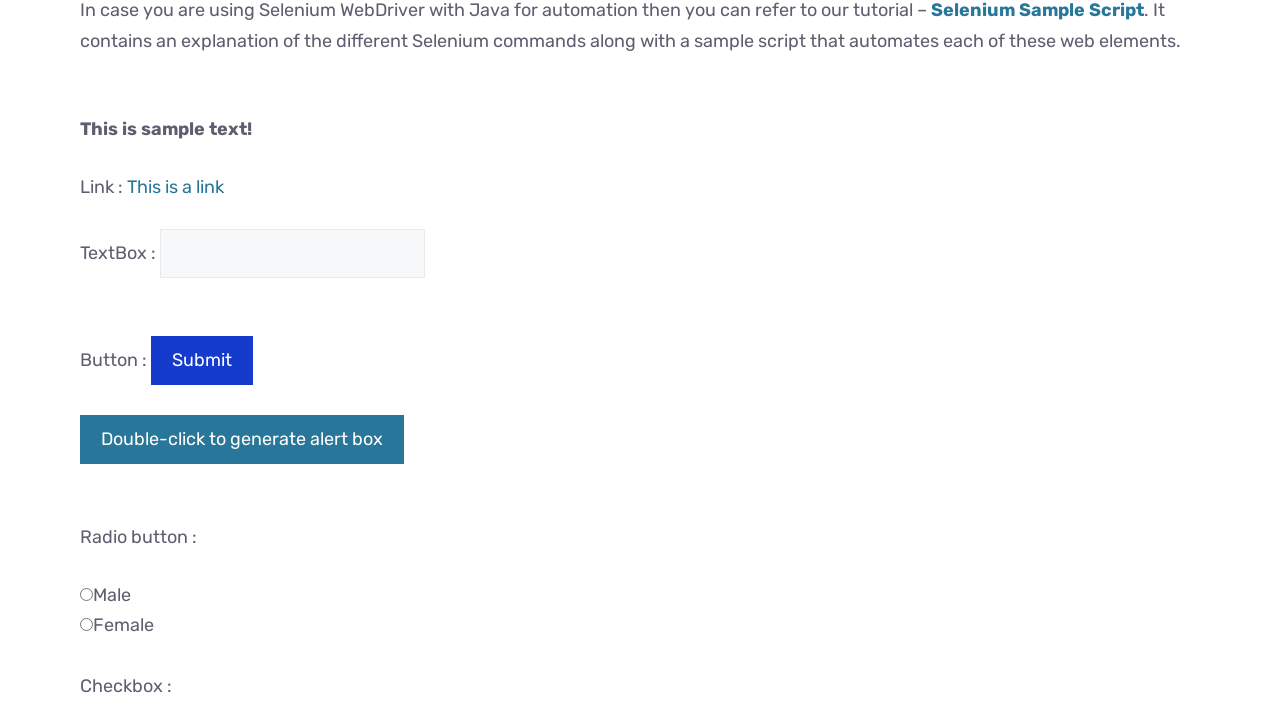

Double-clicked the button at (202, 360) on #idOfButton
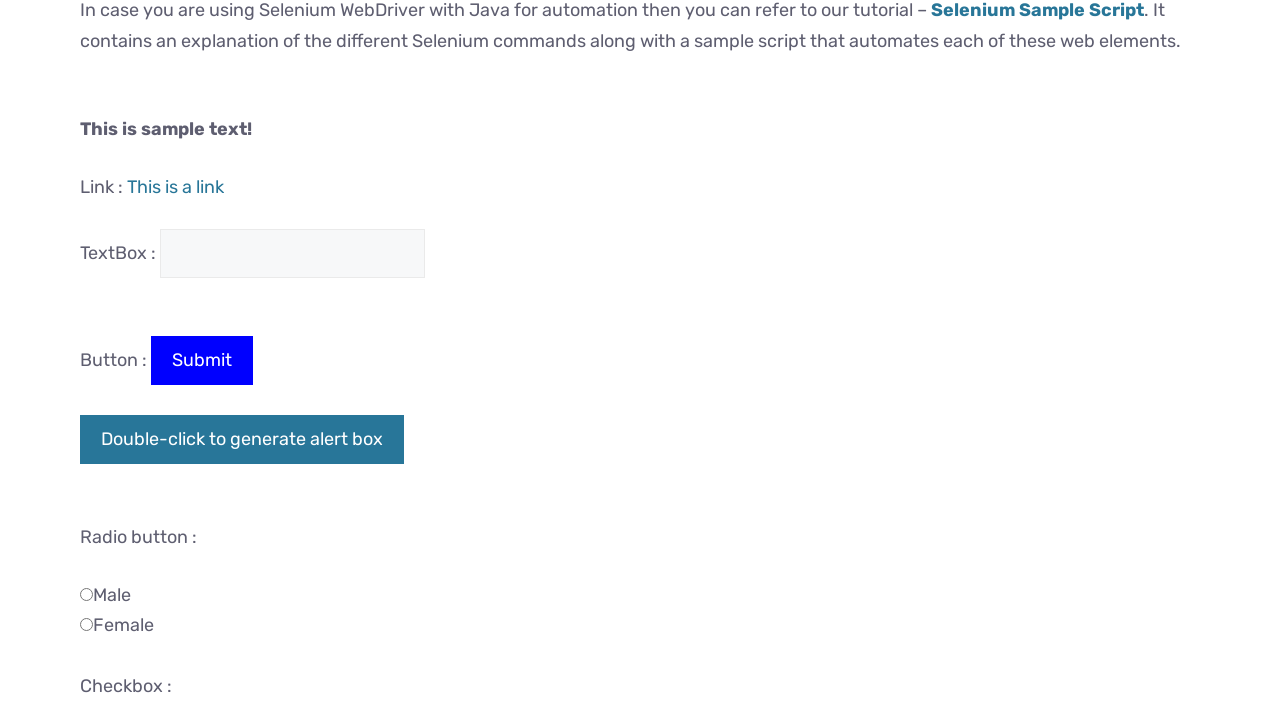

Hovered over the button at (202, 360) on #idOfButton
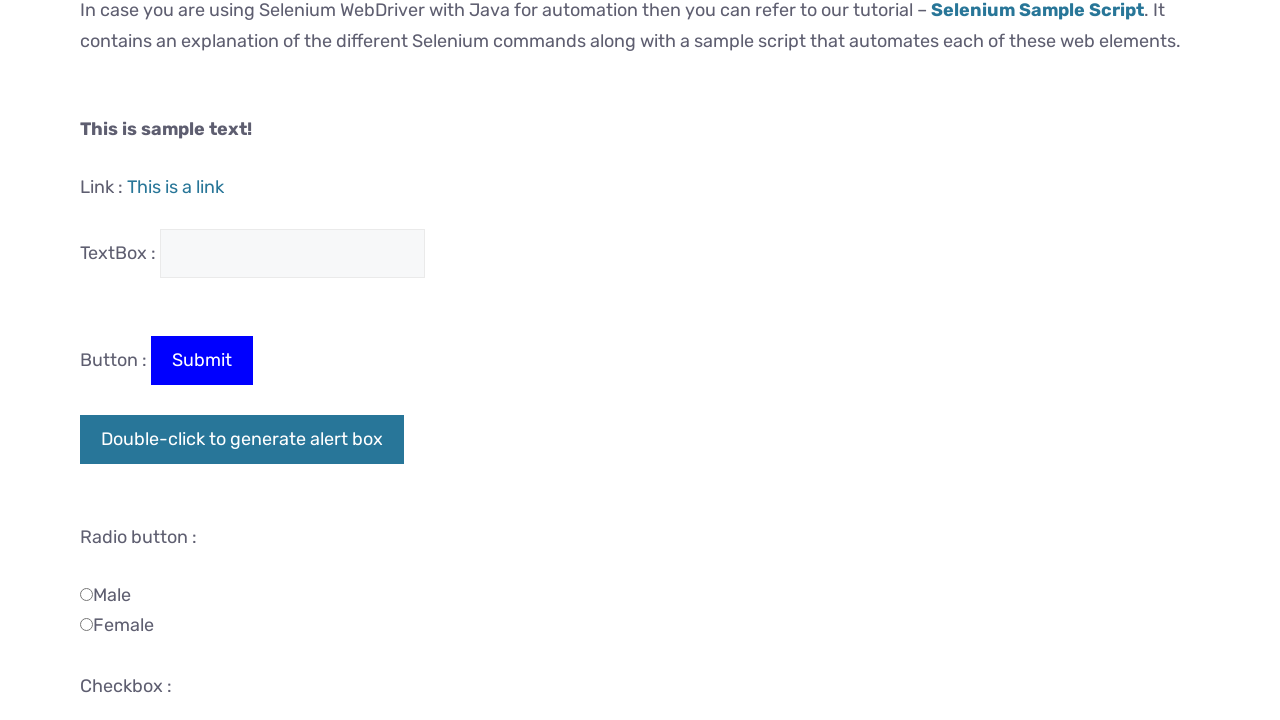

Focused on the button on #idOfButton
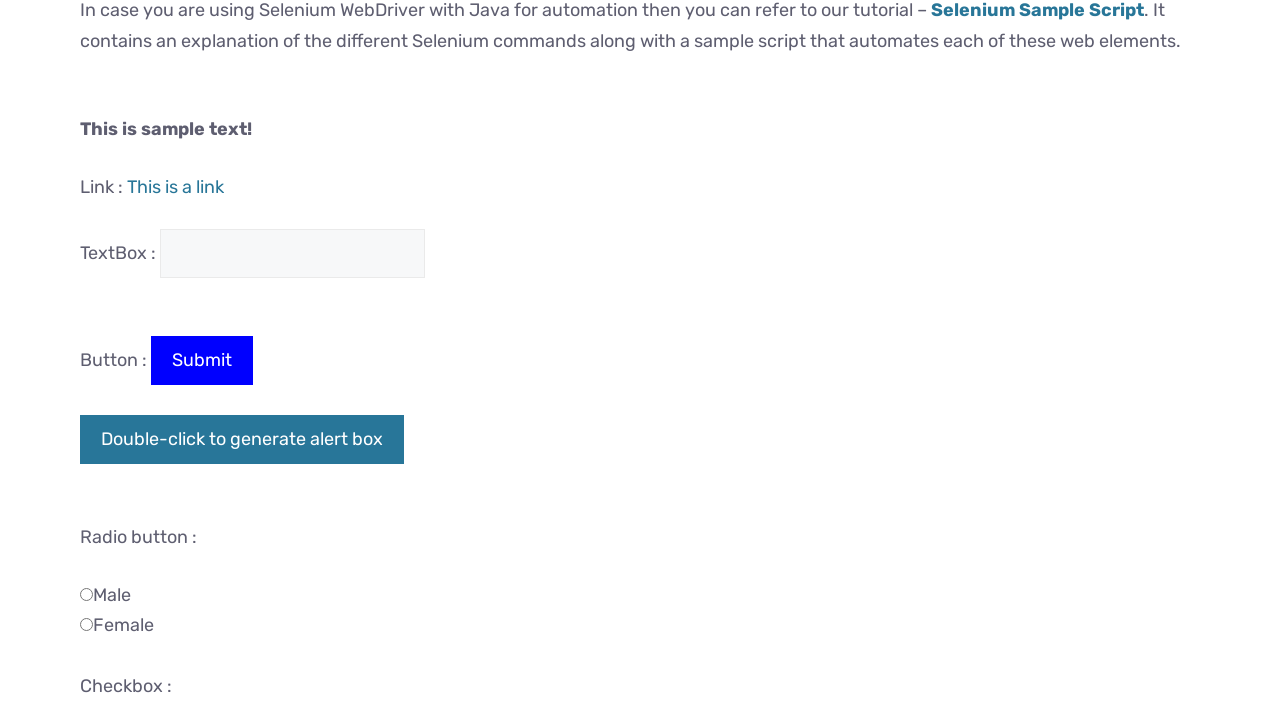

Right-clicked the button at (202, 360) on #idOfButton
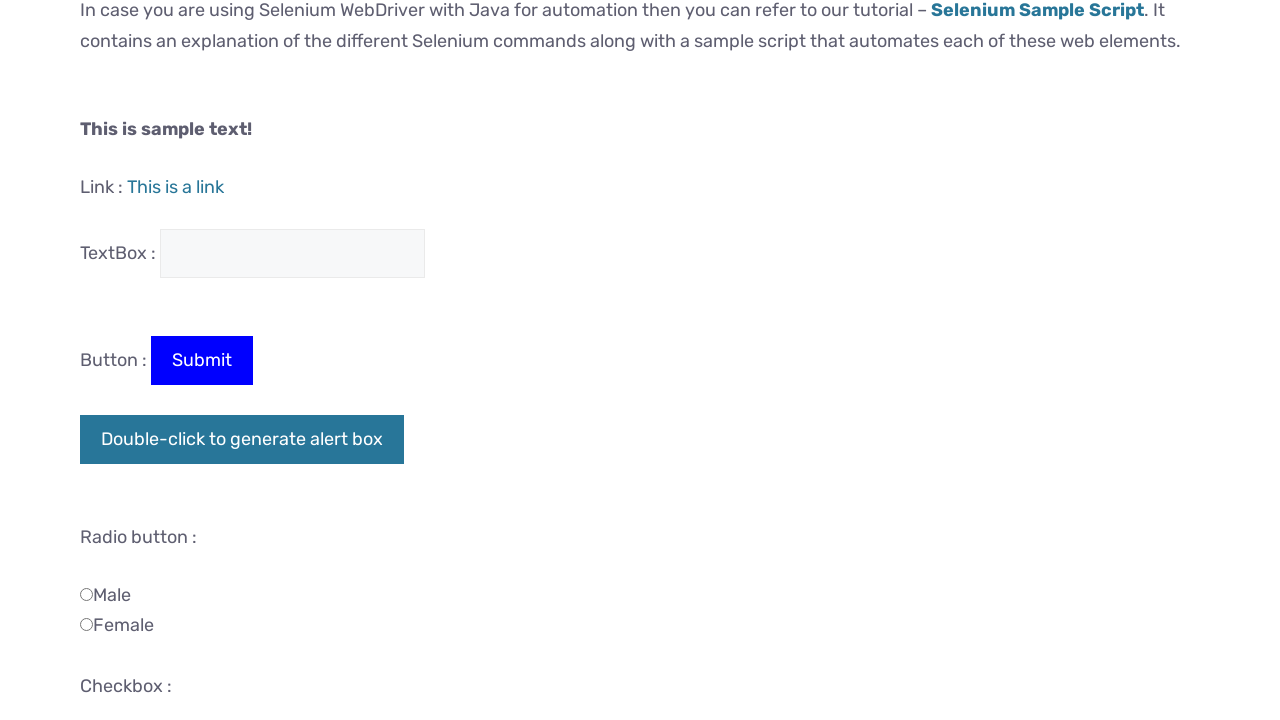

Scrolled button into view if needed
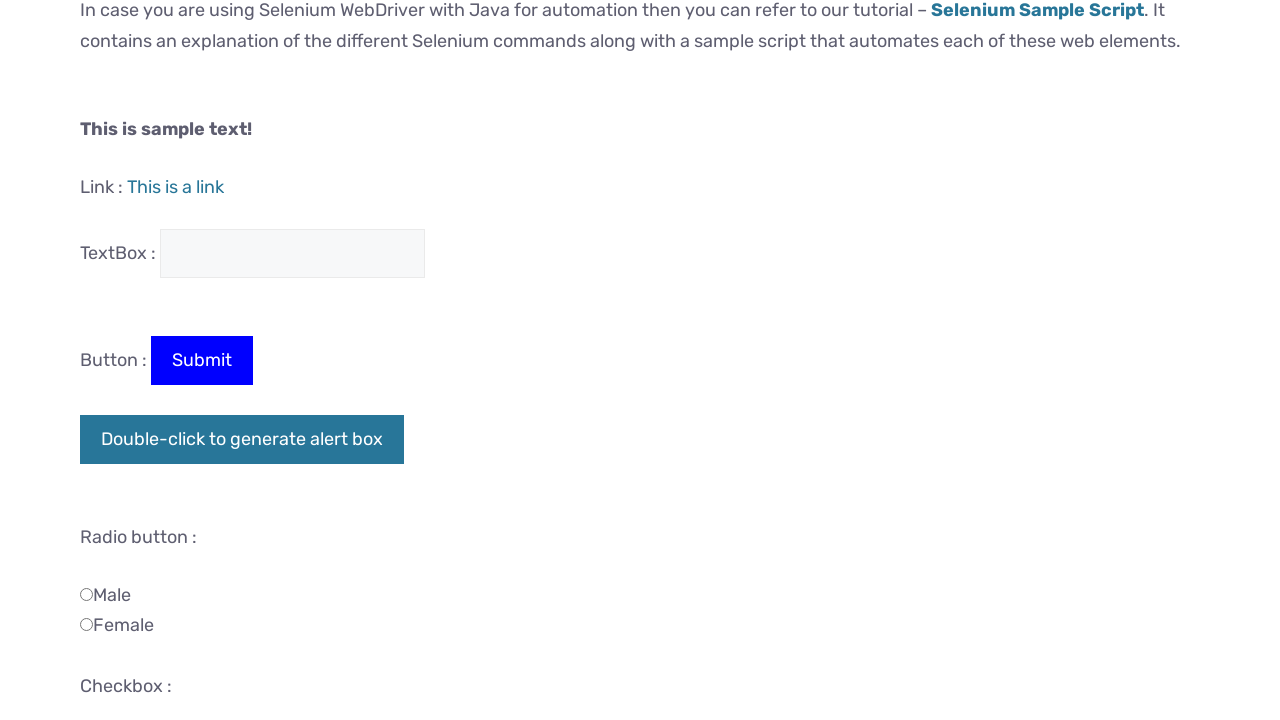

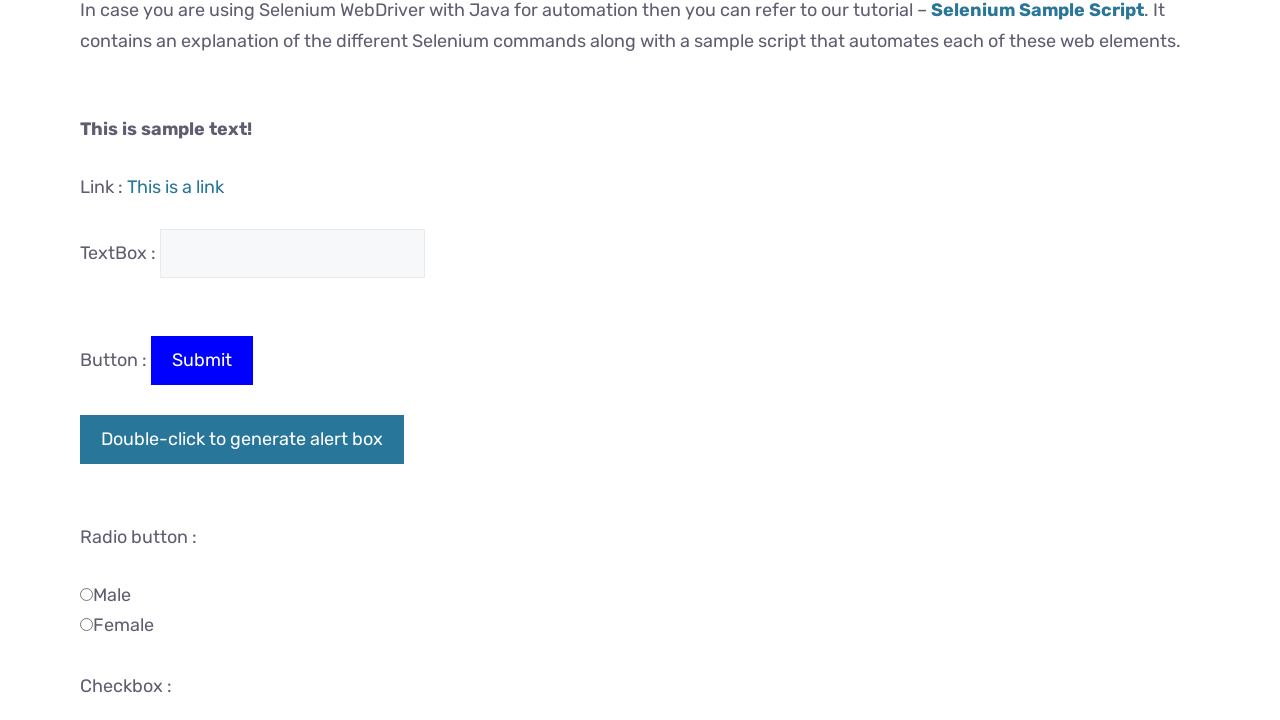